Tests file upload functionality on ilovepdf.com by clicking the file picker button and uploading a Word document for PDF conversion

Starting URL: https://www.ilovepdf.com/word_to_pdf

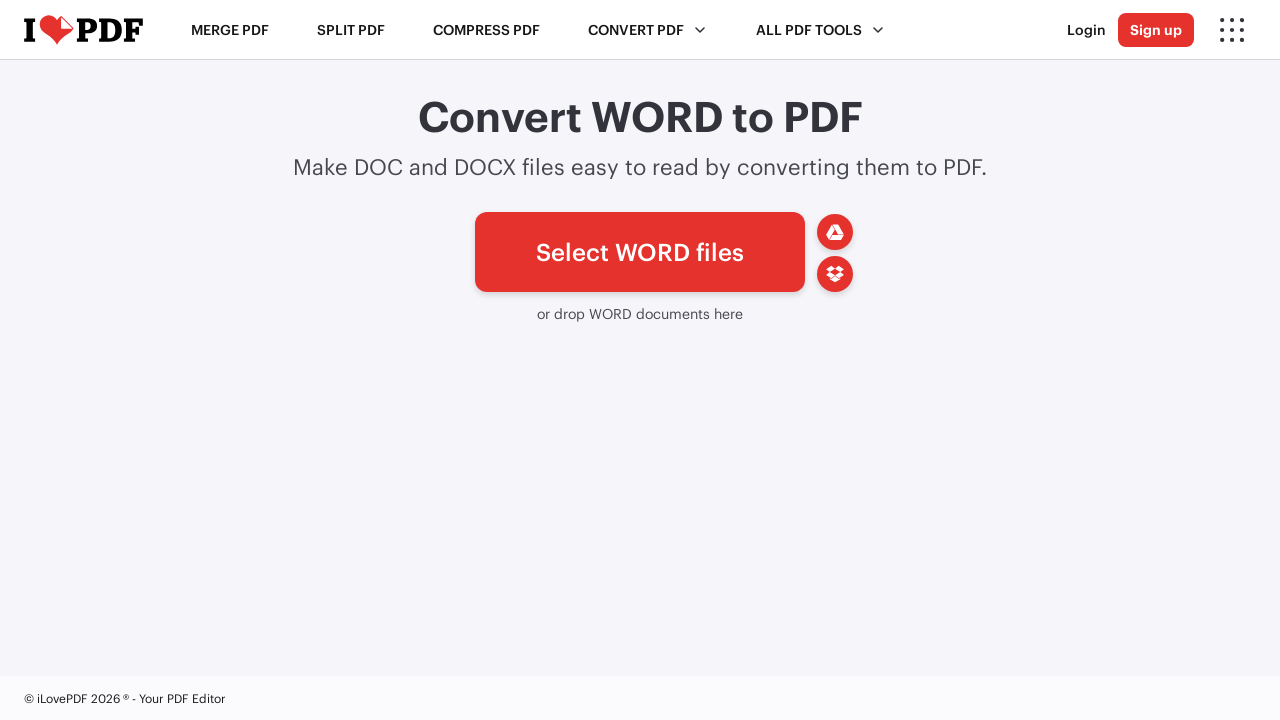

File picker button loaded and became visible
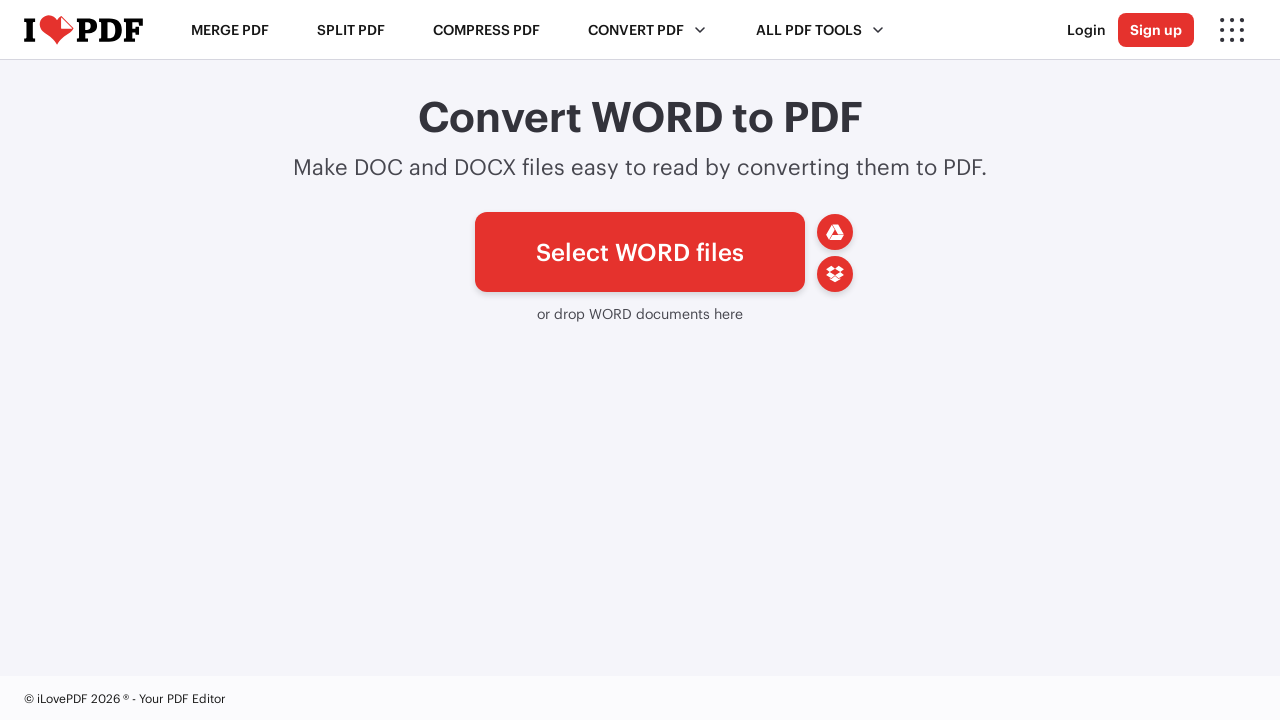

Clicked file picker button to open file chooser dialog at (640, 252) on xpath=//*[@id='pickfiles']/span
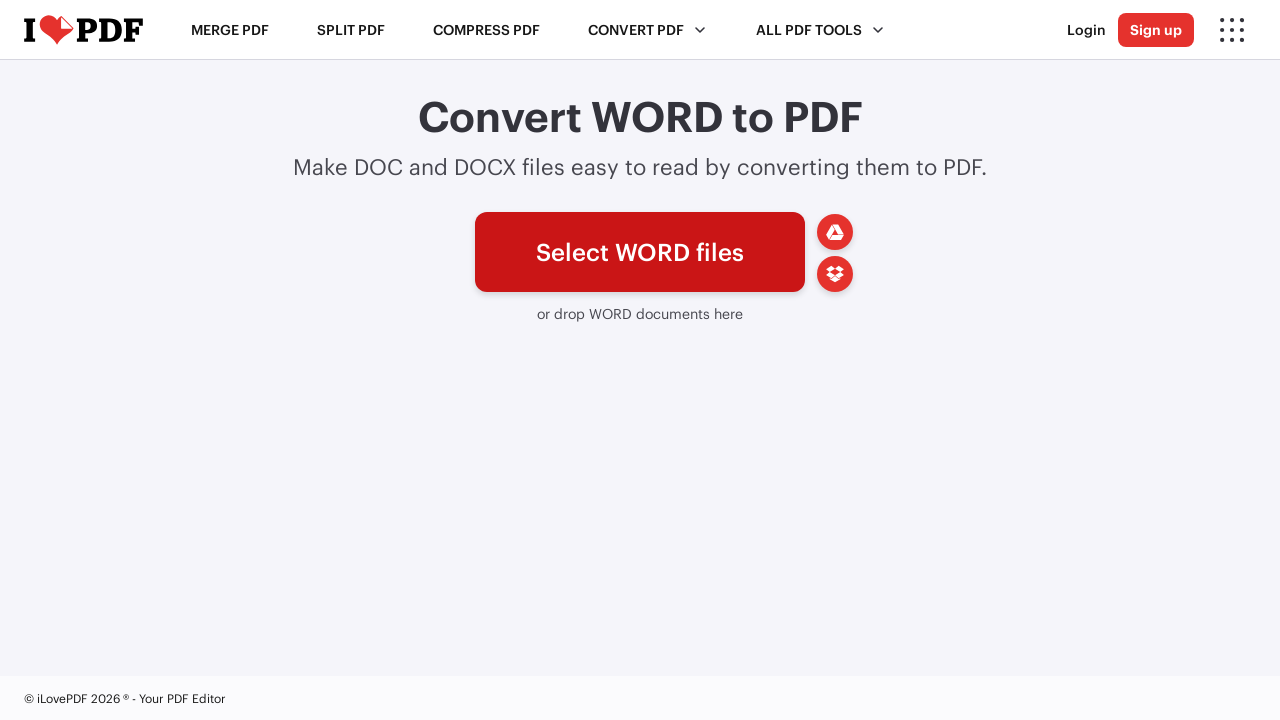

Created temporary test document file (test_document.docx)
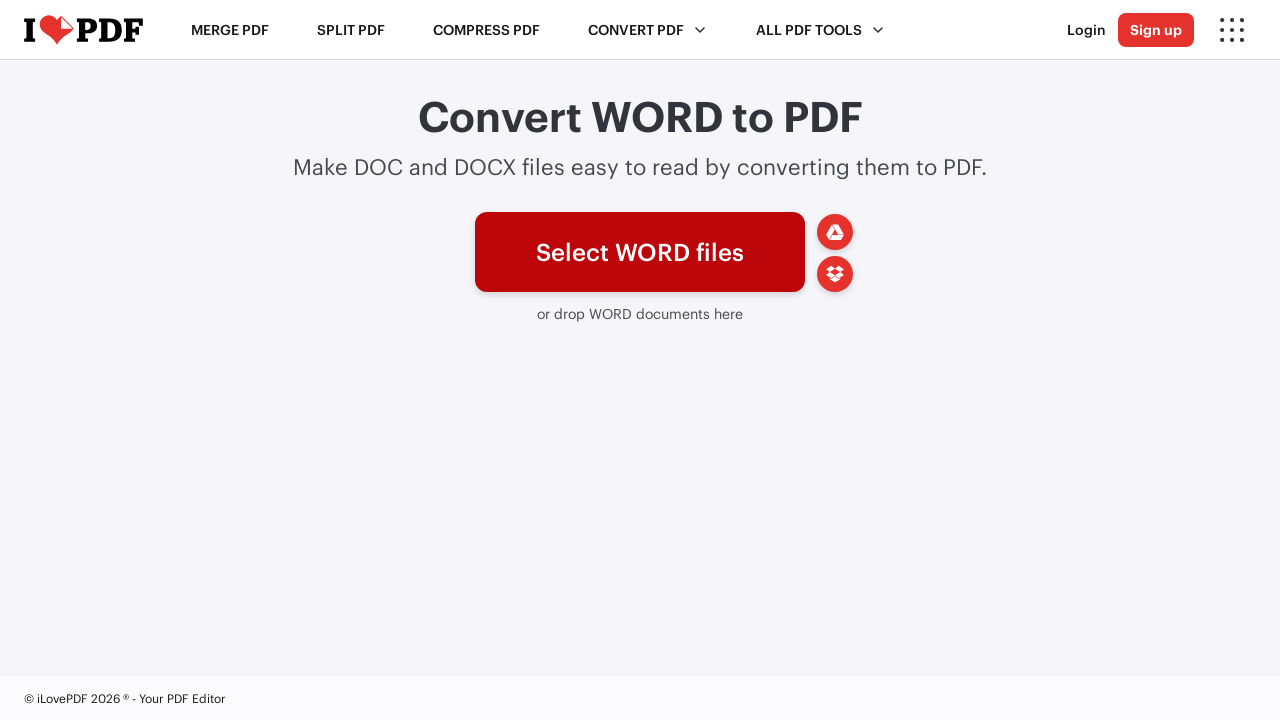

Selected and uploaded test document file through file chooser
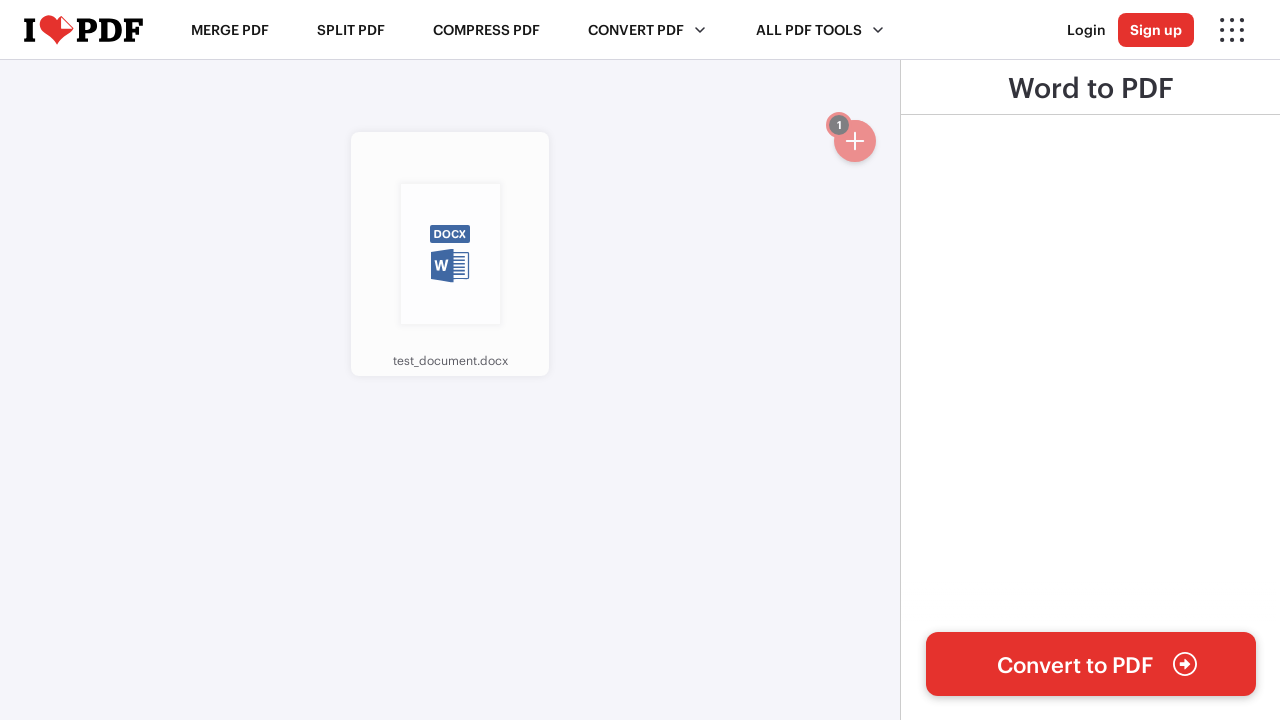

Waited 3 seconds for file upload processing to complete
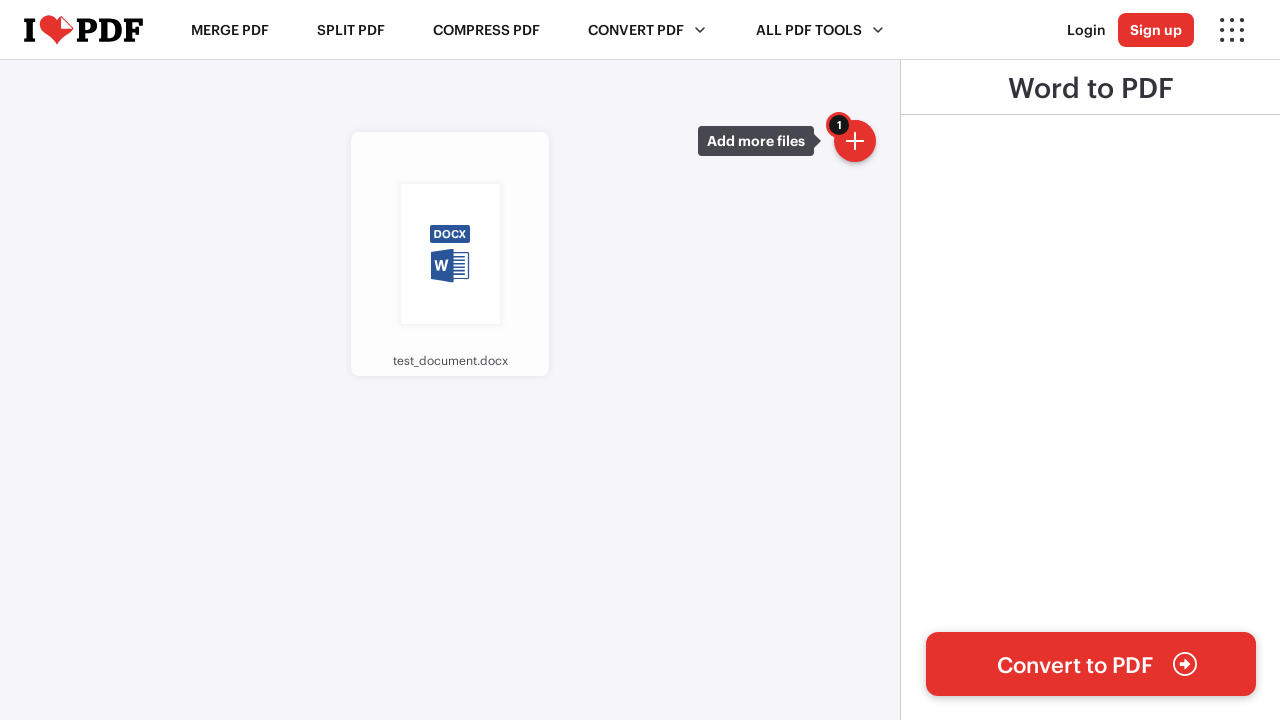

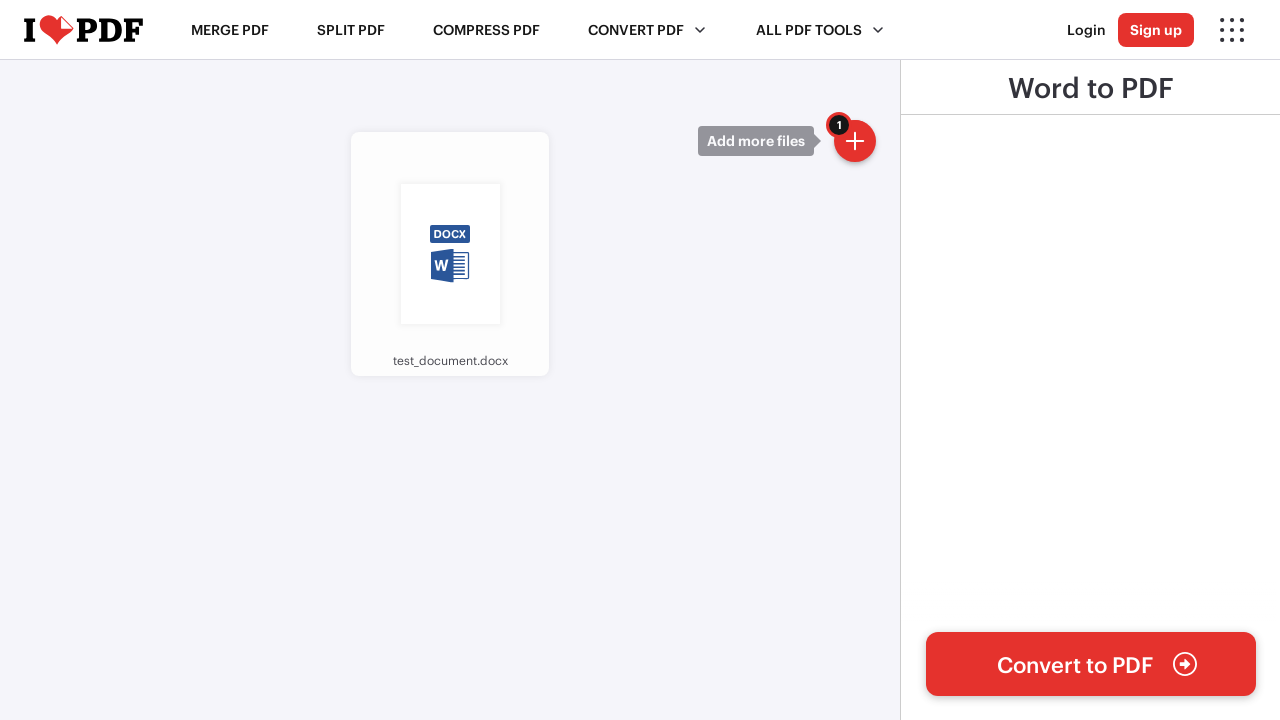